Tests dynamic controls page by interacting with a checkbox - verifying its initial state and then clicking to select it

Starting URL: https://v1.training-support.net/selenium/dynamic-controls

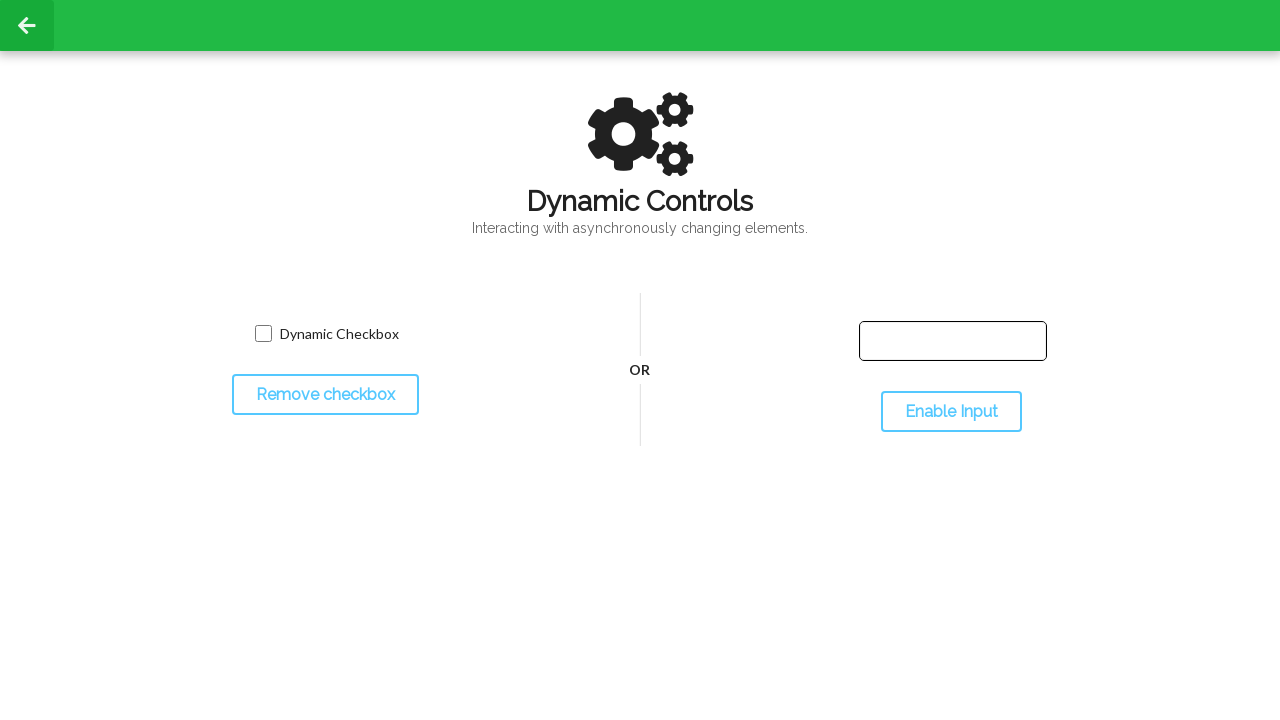

Located the dynamic checkbox element
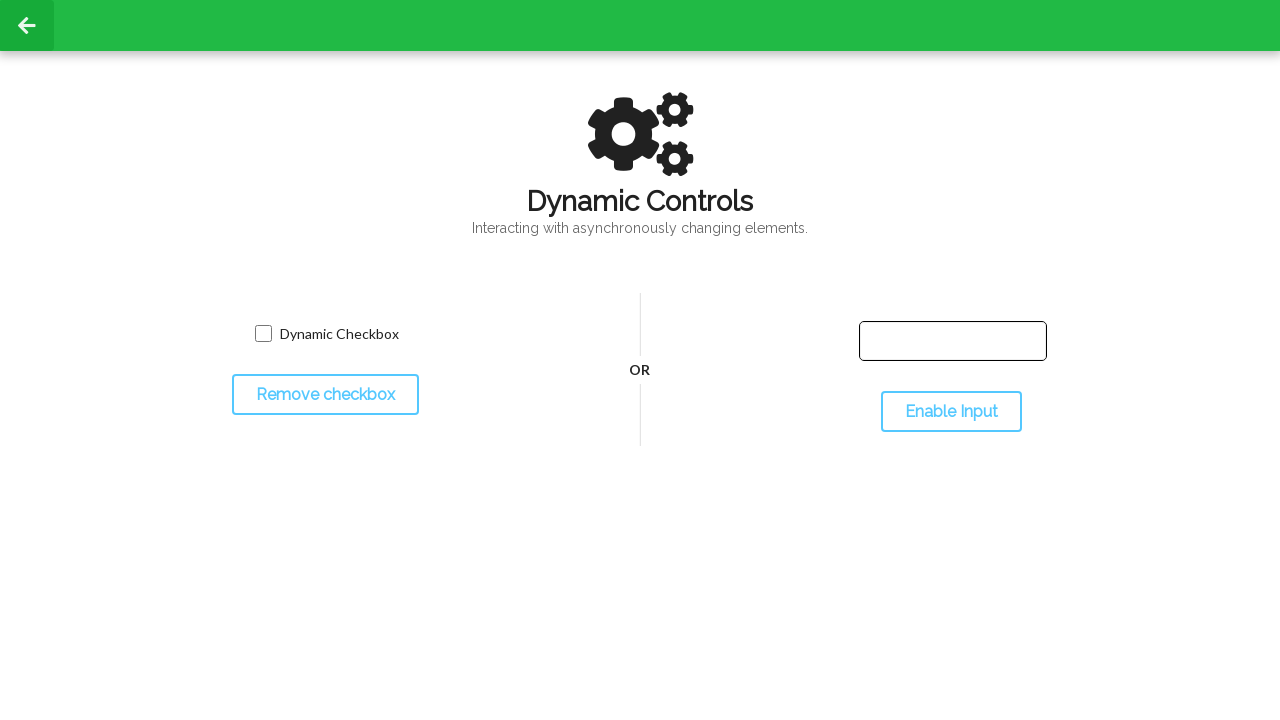

Checkbox is now visible on the page
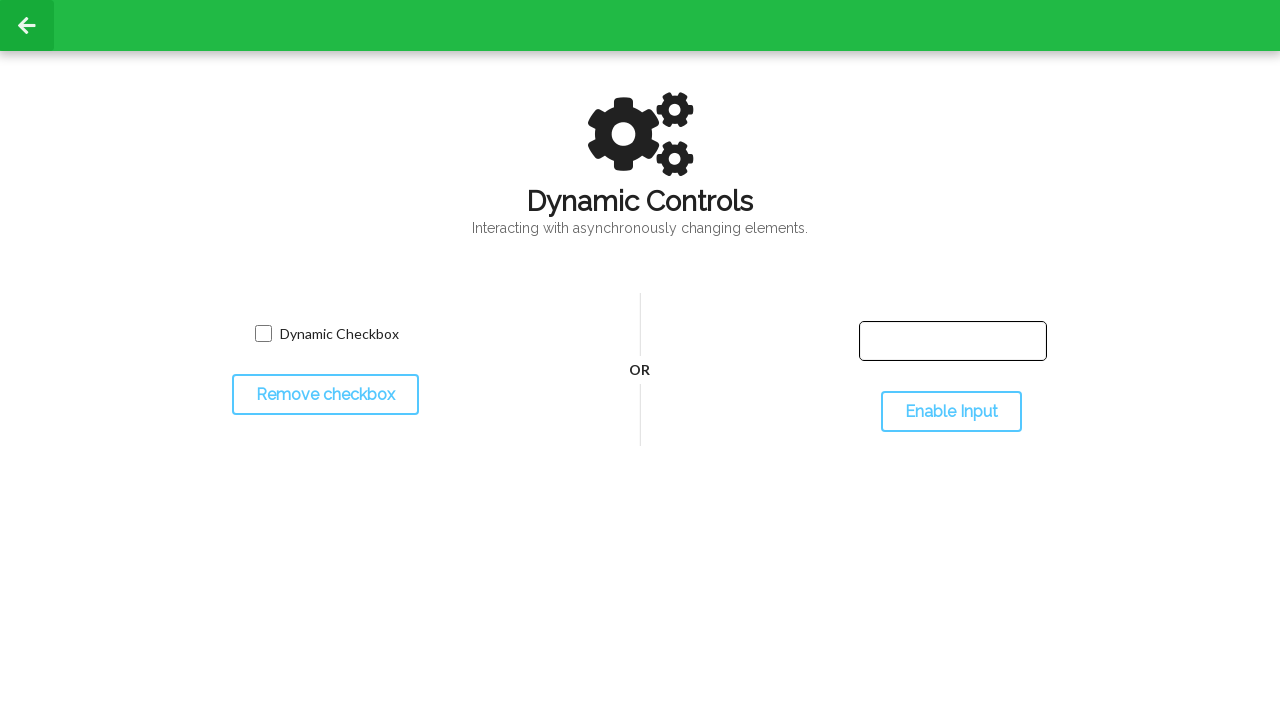

Clicked the checkbox to select it at (263, 334) on input.willDisappear
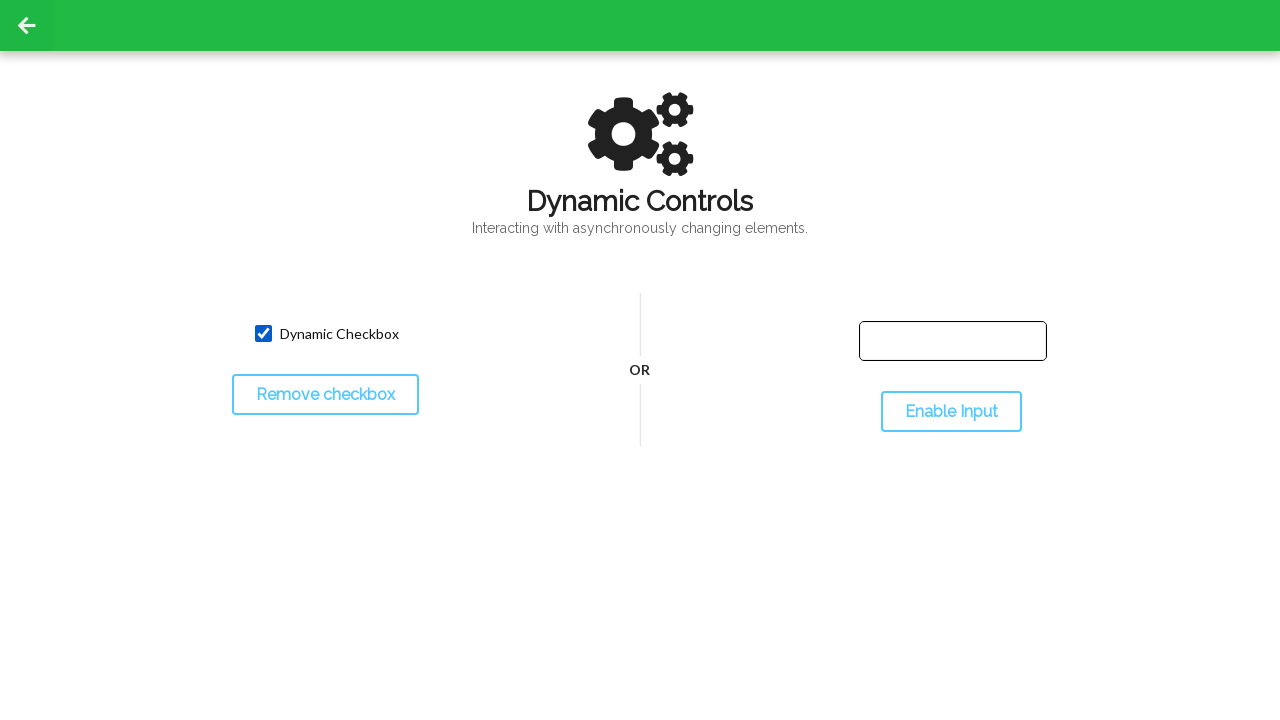

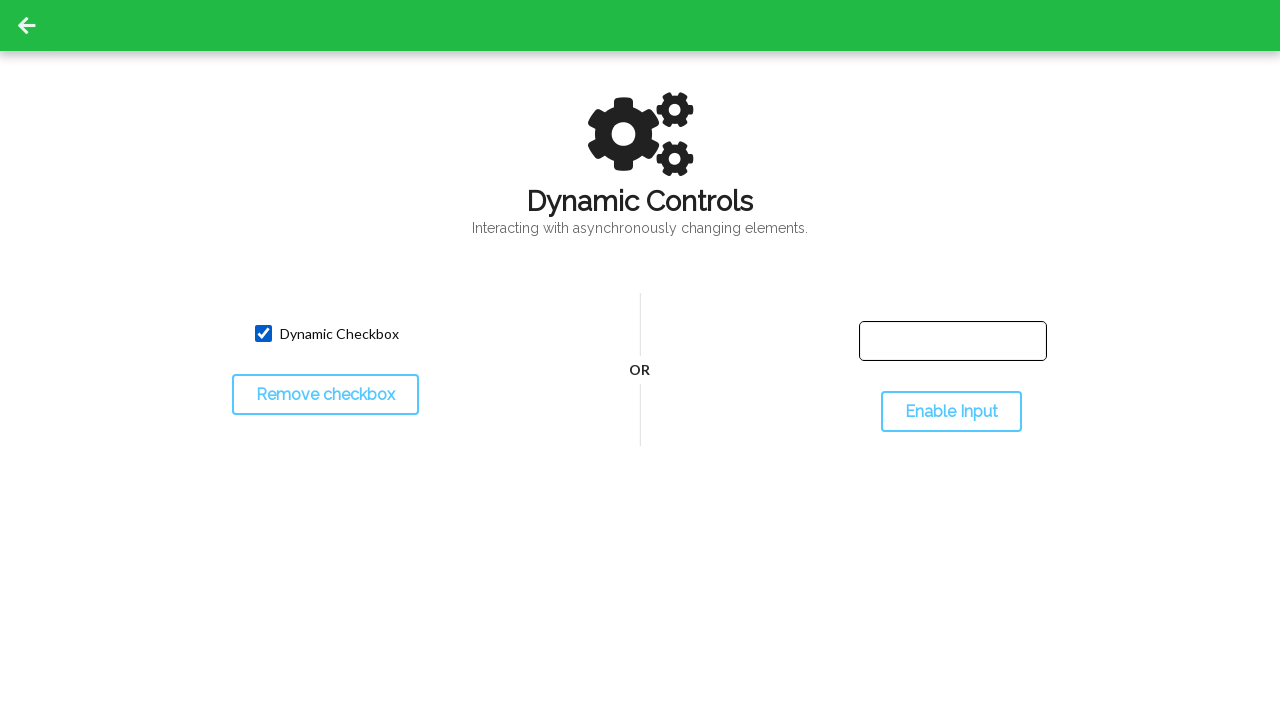